Tests that new todo items are appended to the bottom of the list and counter shows correct count

Starting URL: https://demo.playwright.dev/todomvc

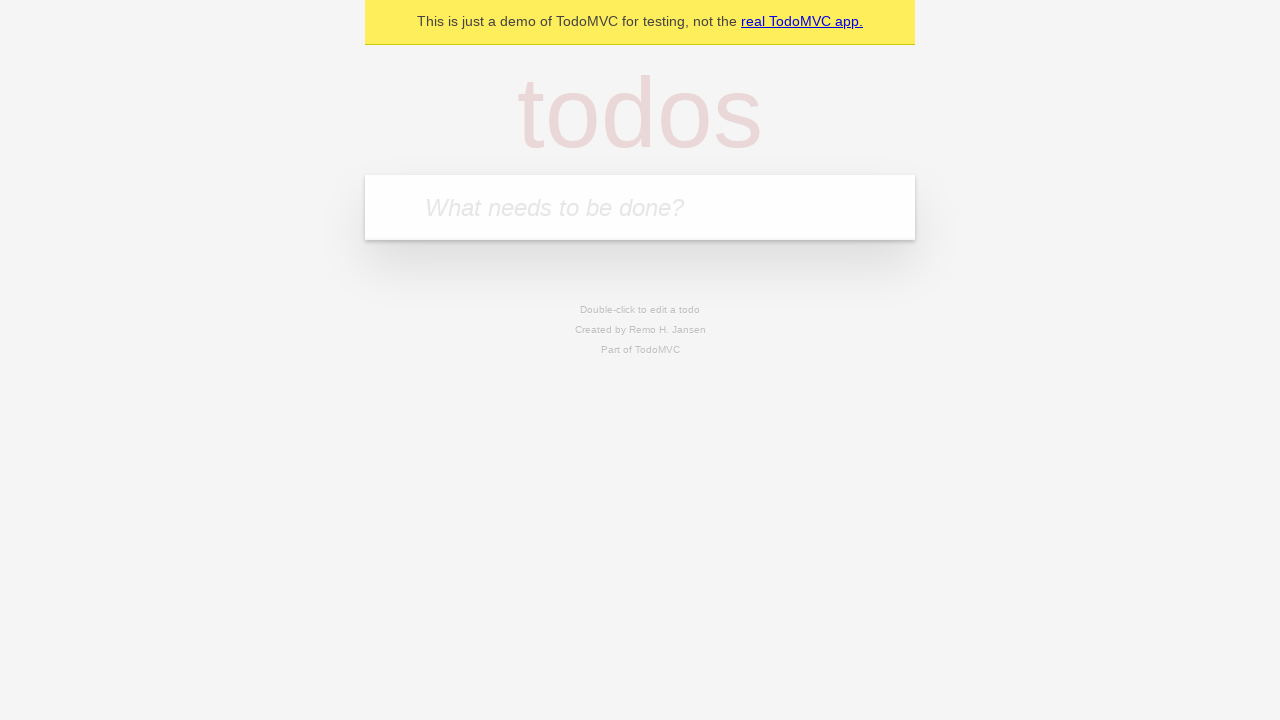

Located the 'What needs to be done?' input field
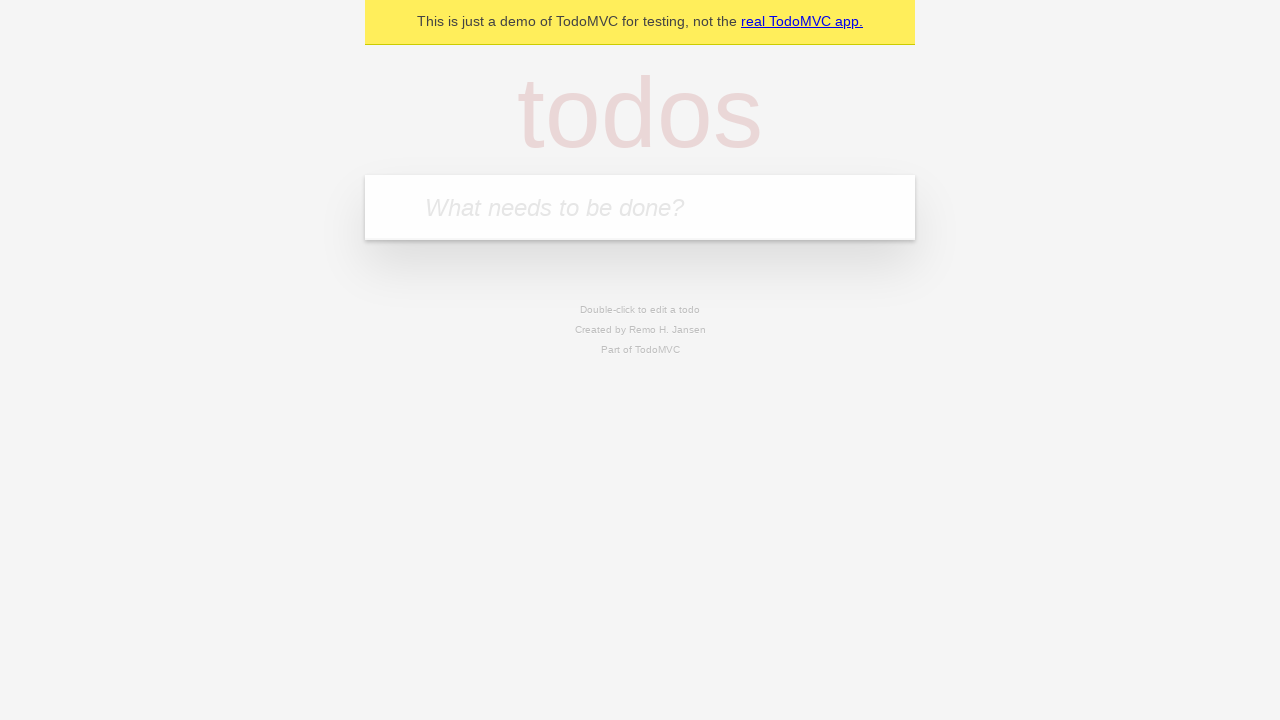

Filled todo input with 'buy some cheese' on internal:attr=[placeholder="What needs to be done?"i]
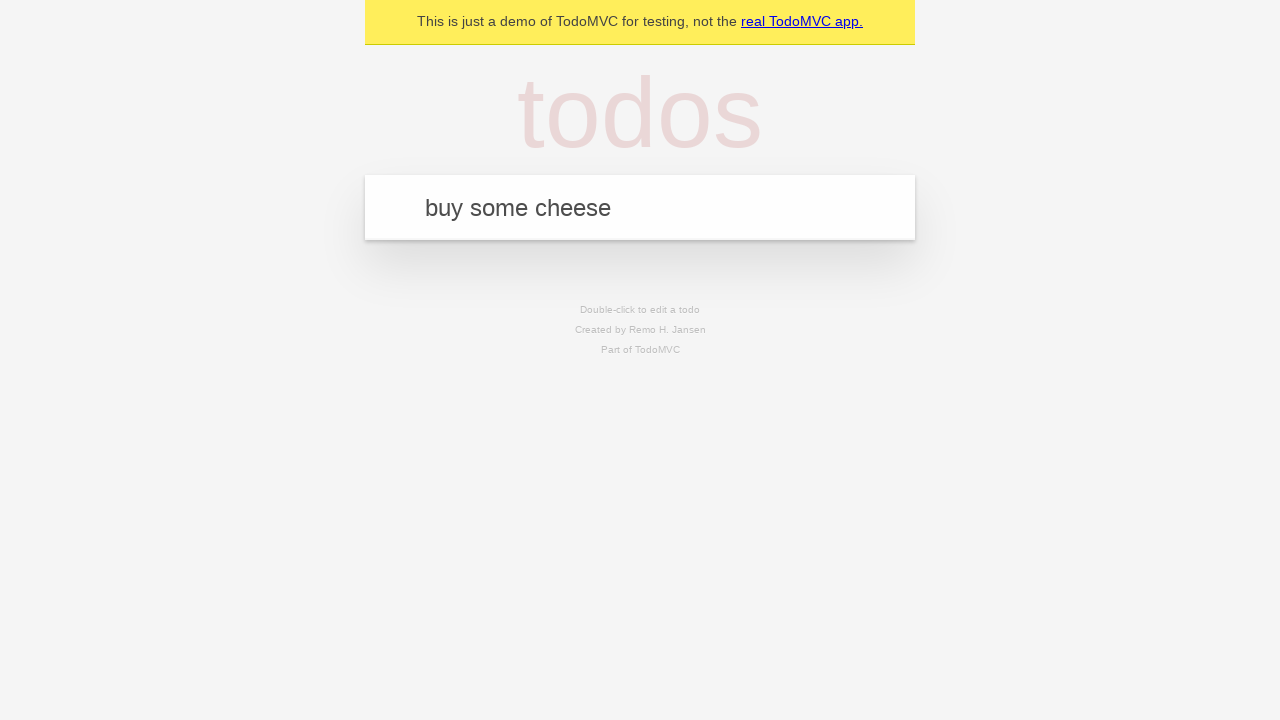

Pressed Enter to add 'buy some cheese' to the list on internal:attr=[placeholder="What needs to be done?"i]
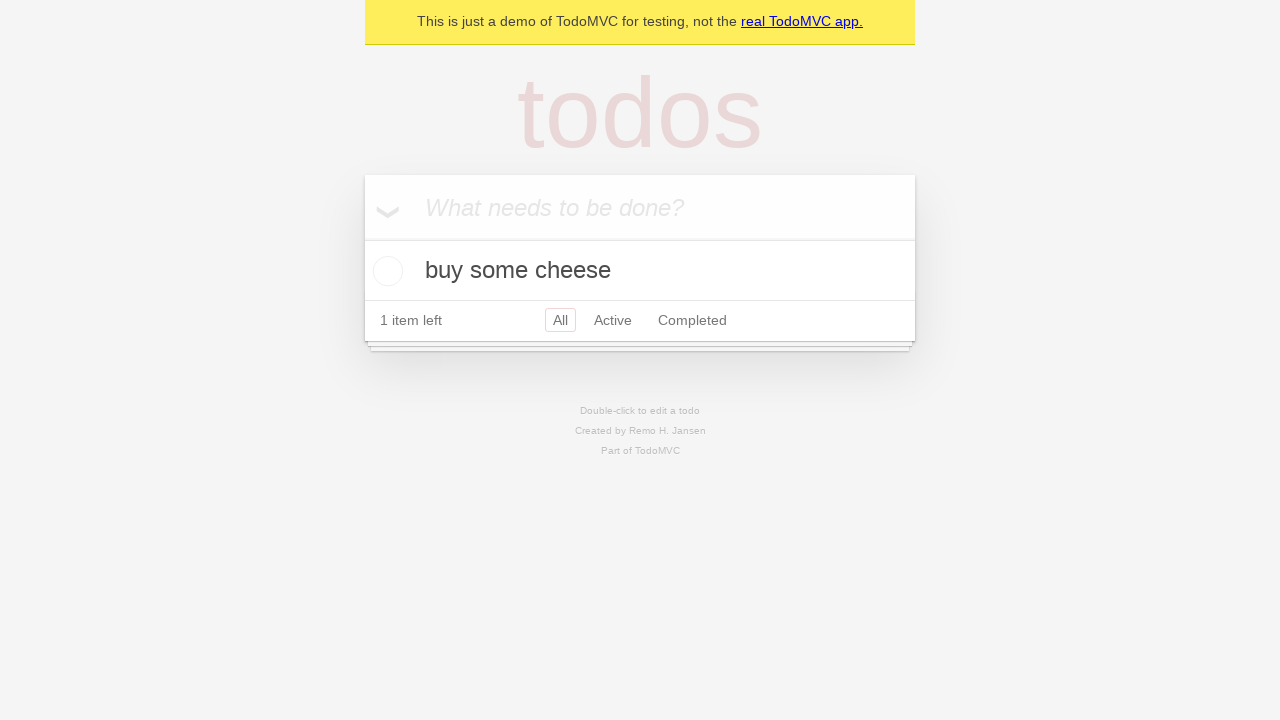

Filled todo input with 'feed the cat' on internal:attr=[placeholder="What needs to be done?"i]
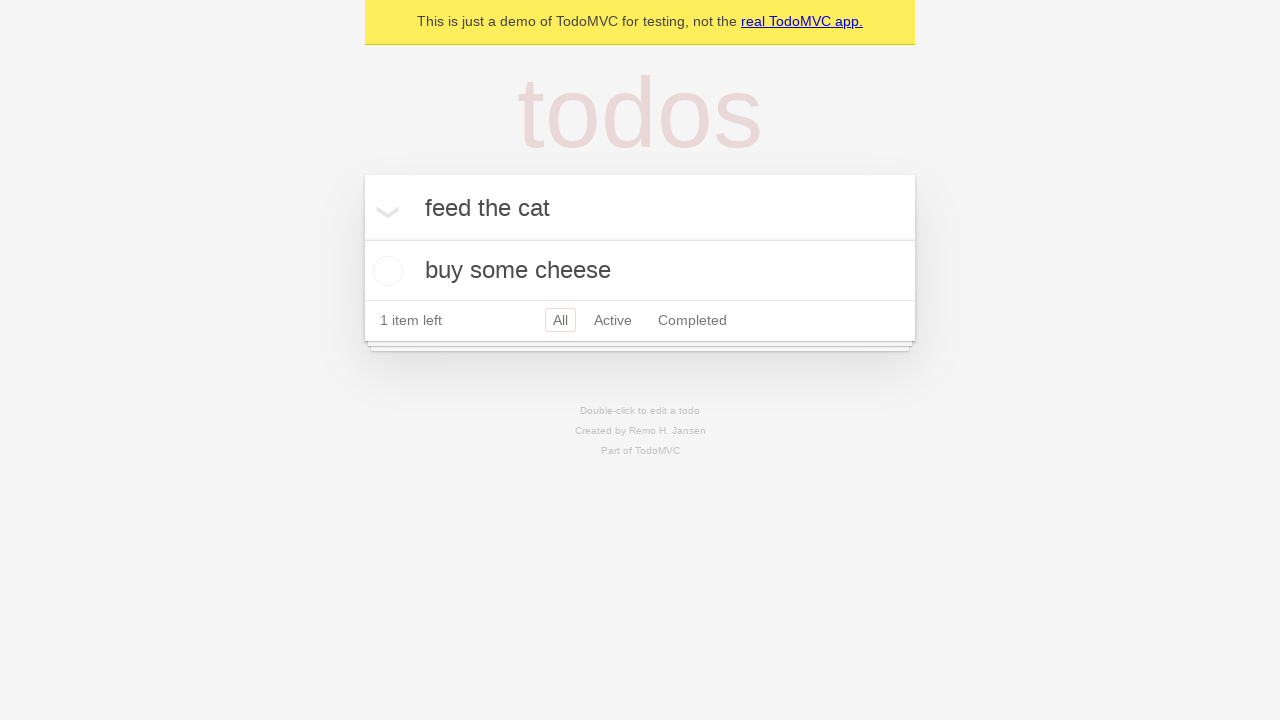

Pressed Enter to add 'feed the cat' to the list on internal:attr=[placeholder="What needs to be done?"i]
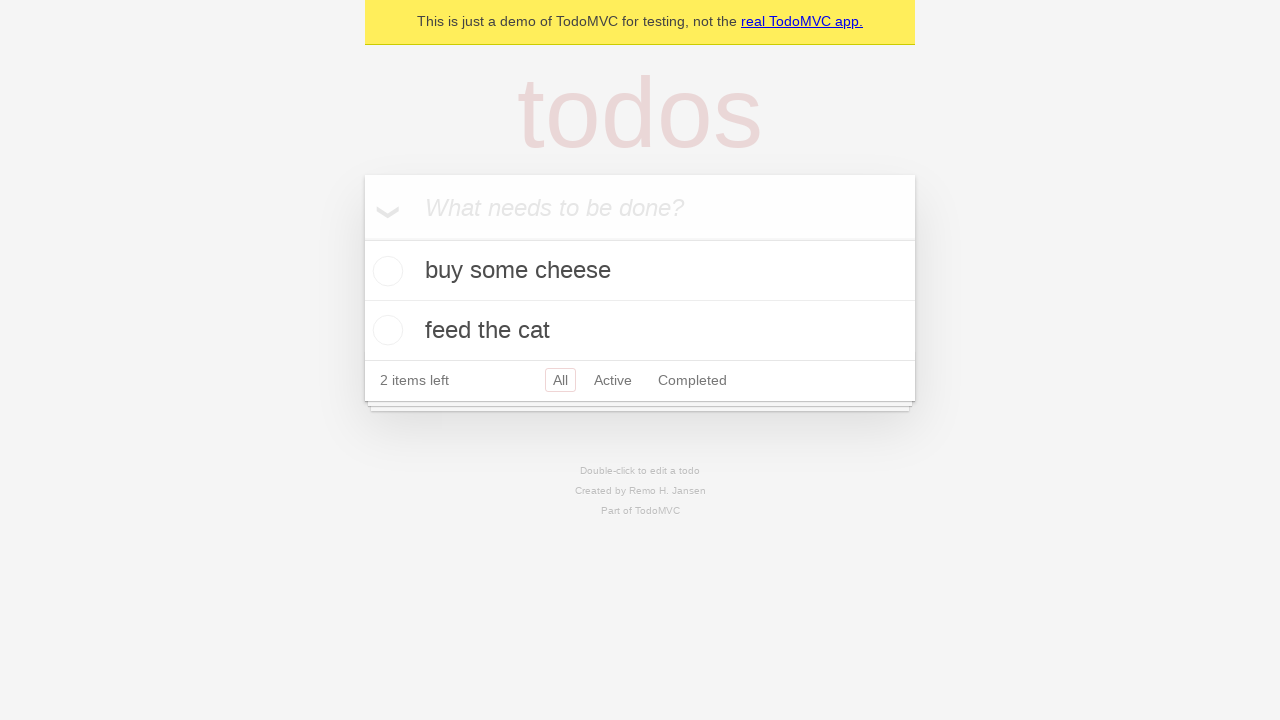

Filled todo input with 'book a doctors appointment' on internal:attr=[placeholder="What needs to be done?"i]
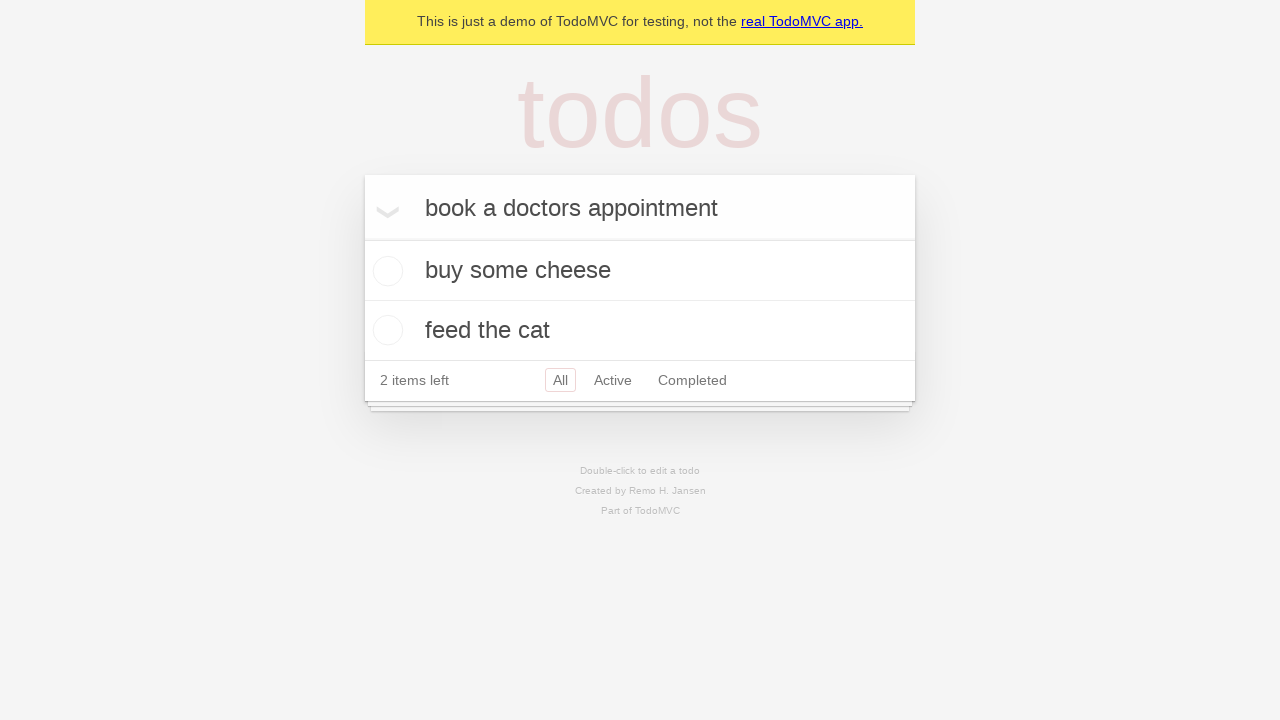

Pressed Enter to add 'book a doctors appointment' to the list on internal:attr=[placeholder="What needs to be done?"i]
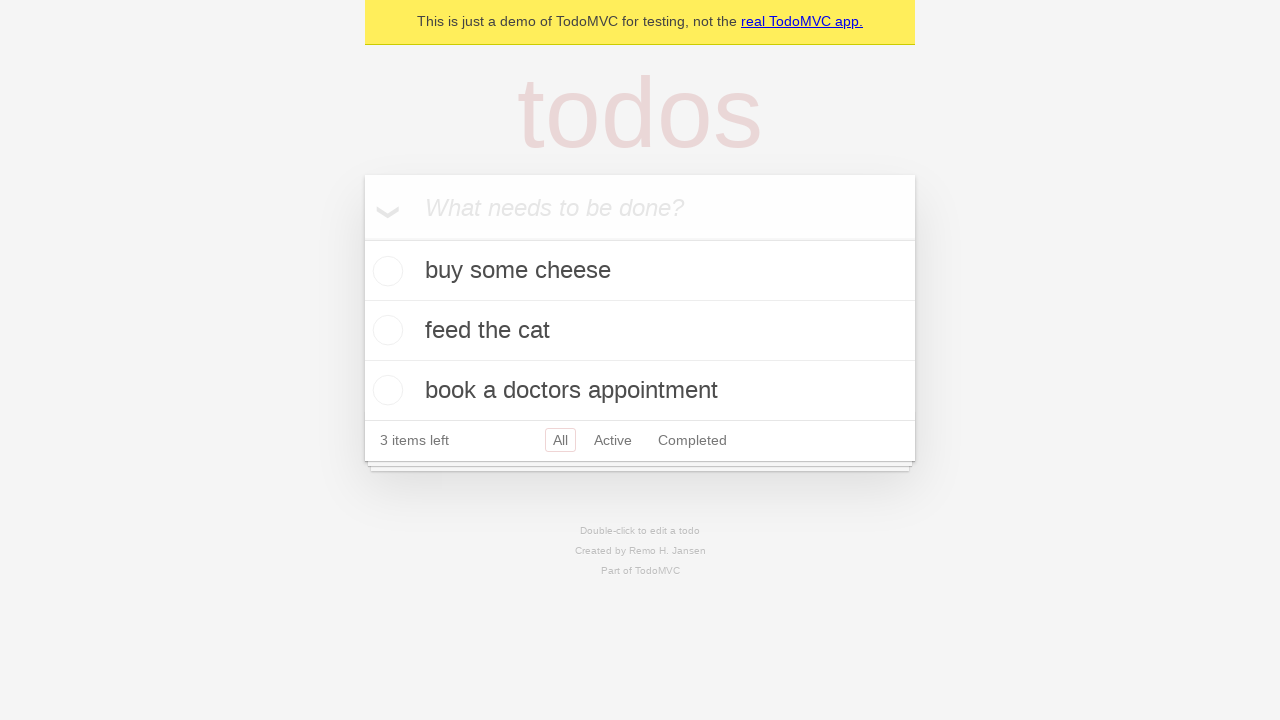

Todo counter element appeared
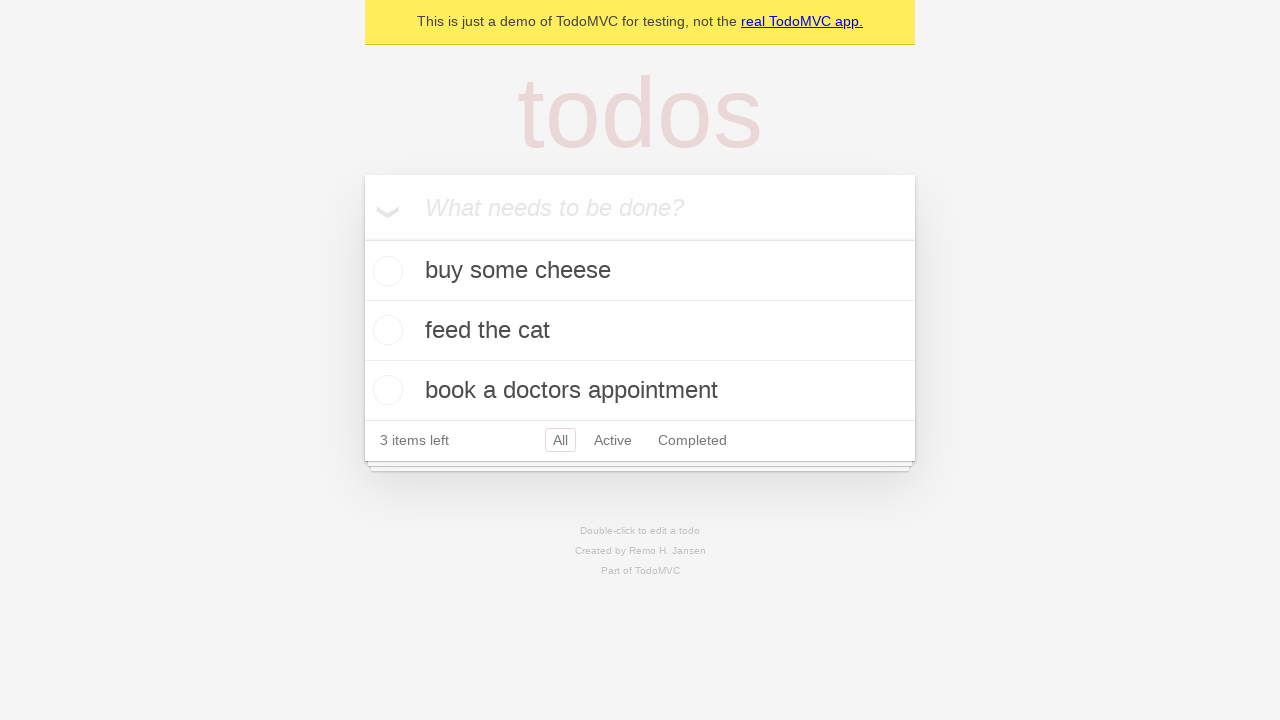

Verified that '3 items left' is displayed in the counter
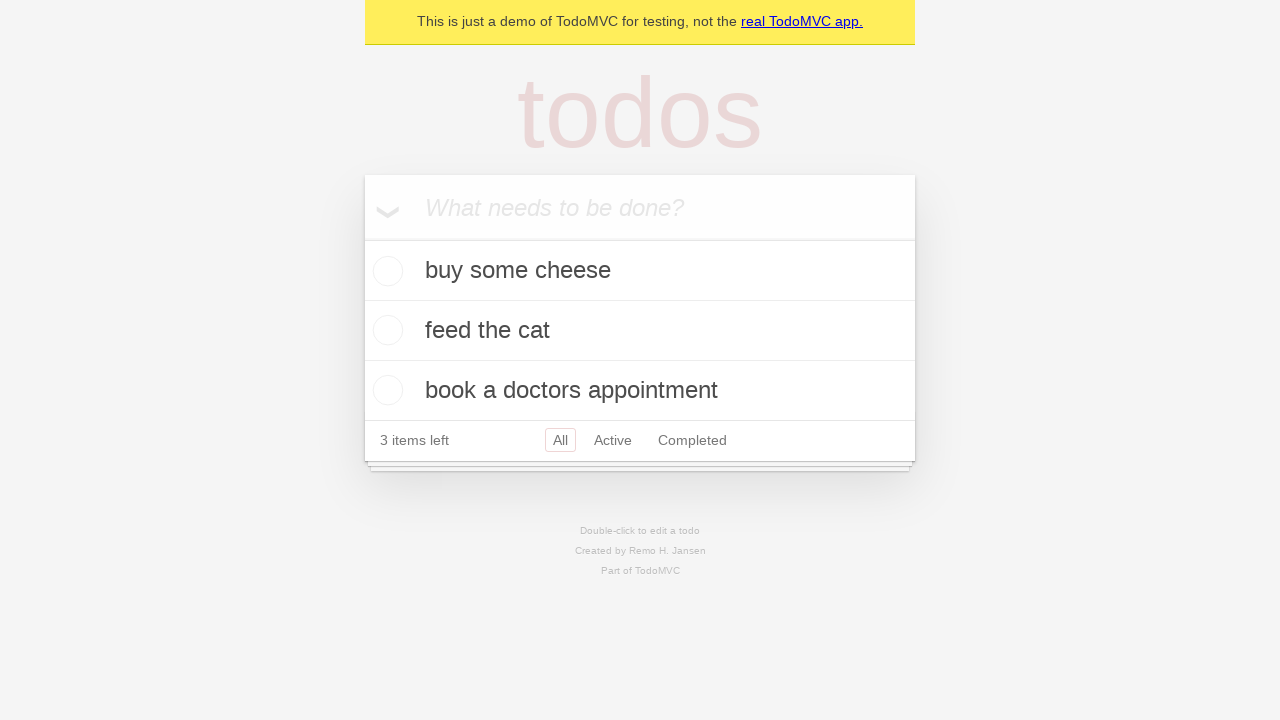

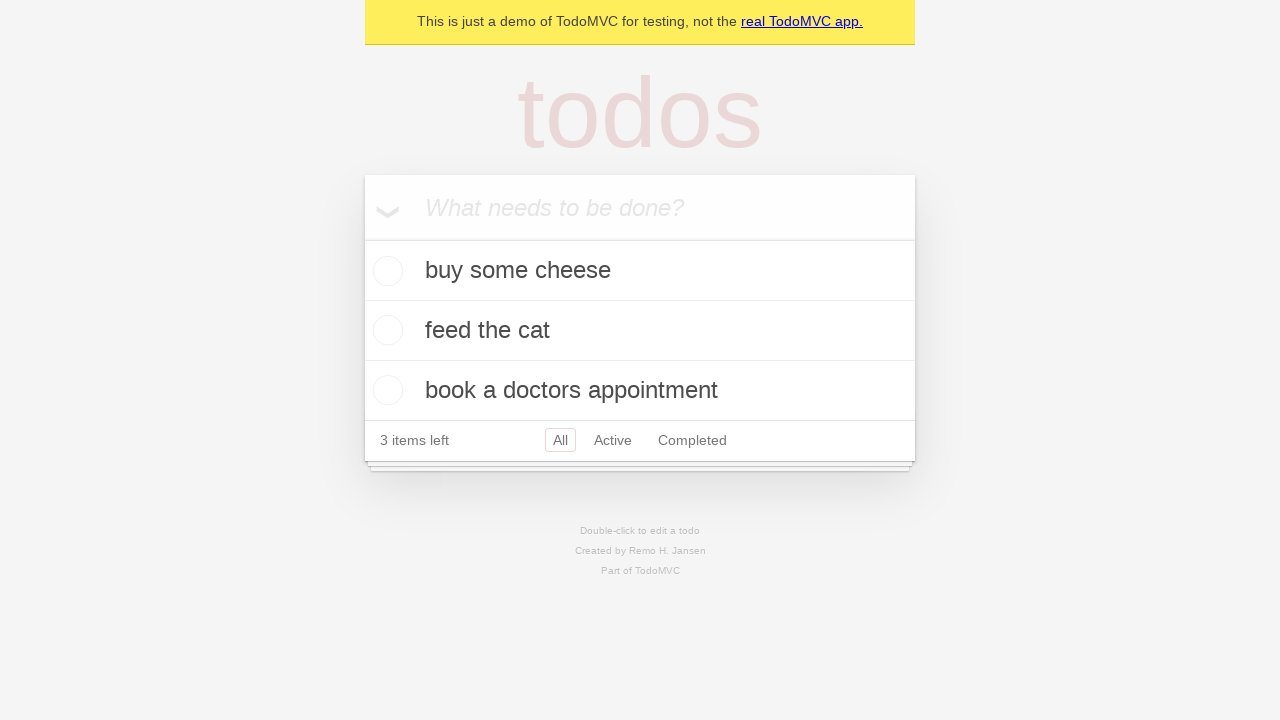